Verifies the selection state of a checkbox input element

Starting URL: https://www.selenium.dev/selenium/web/inputs.html

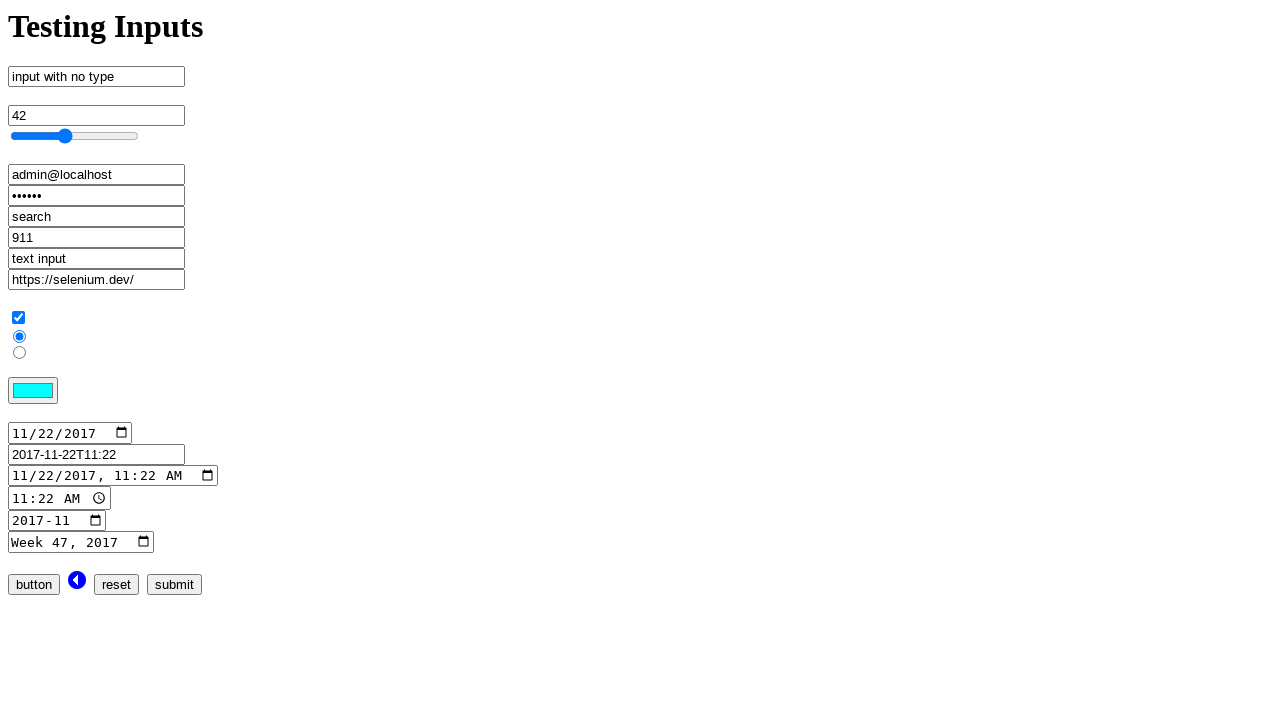

Navigated to inputs.html page
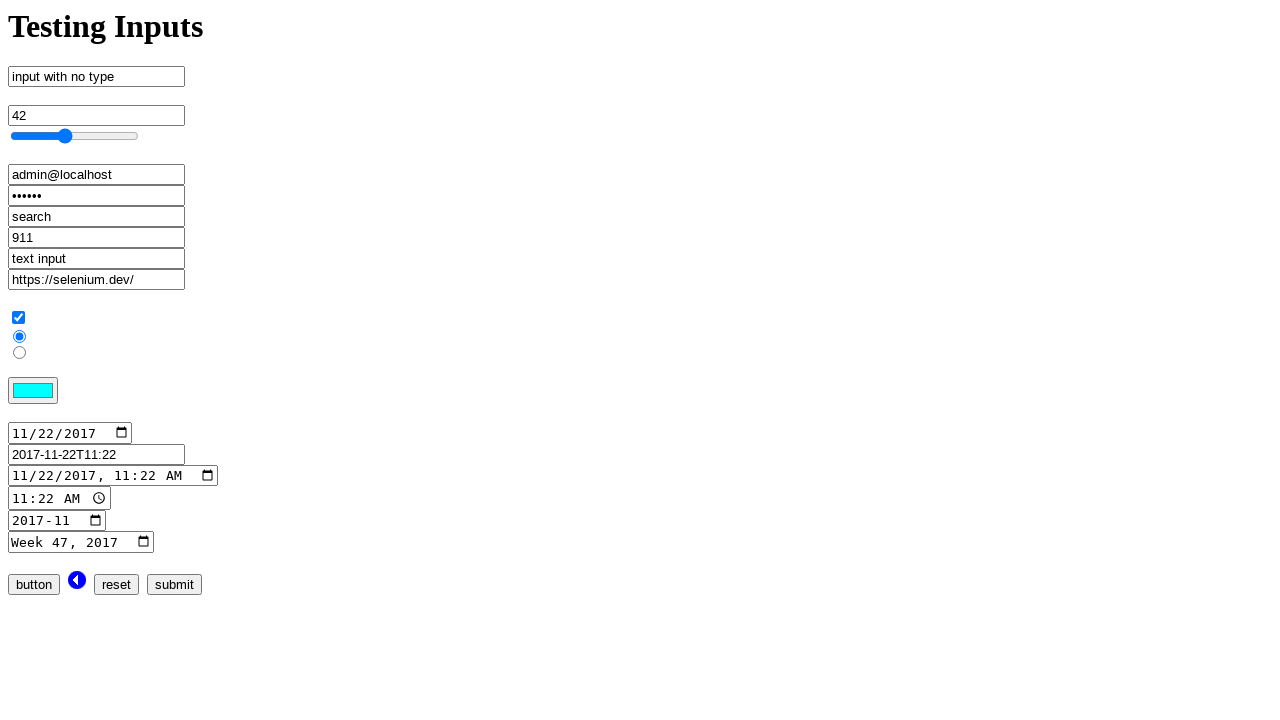

Located checkbox input element by name 'checkbox_input'
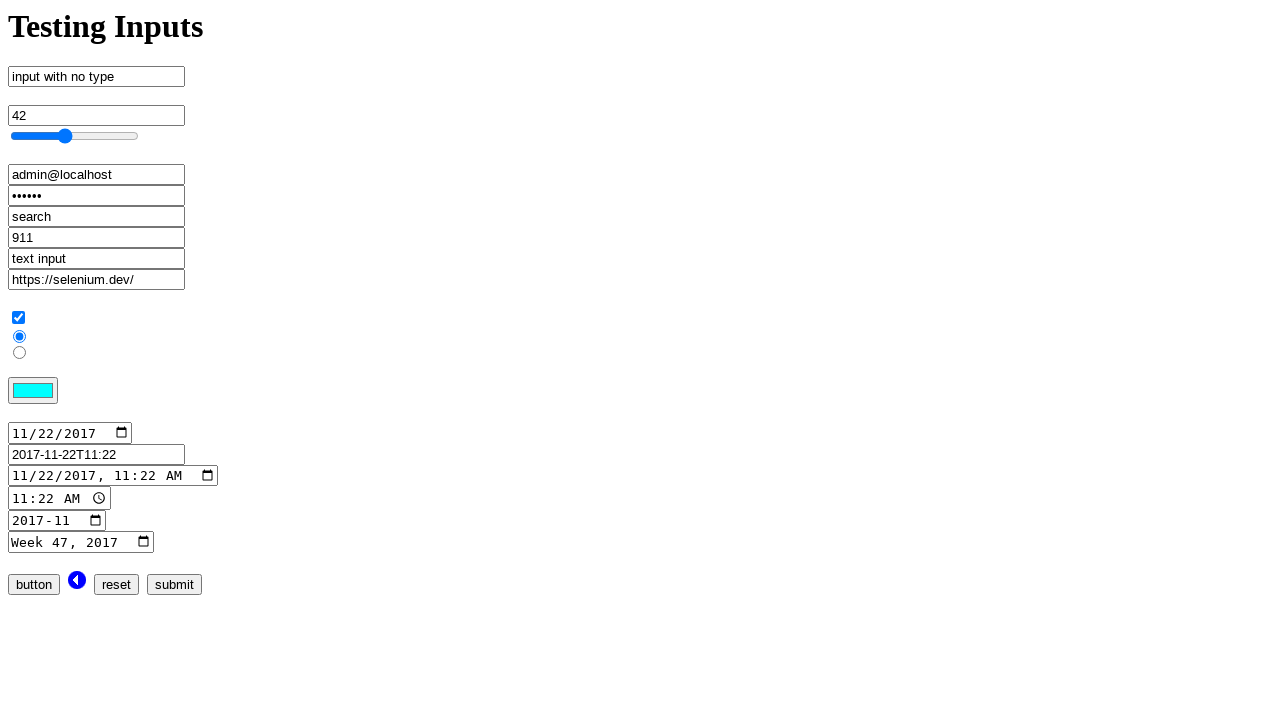

Checked if checkbox element is selected/checked
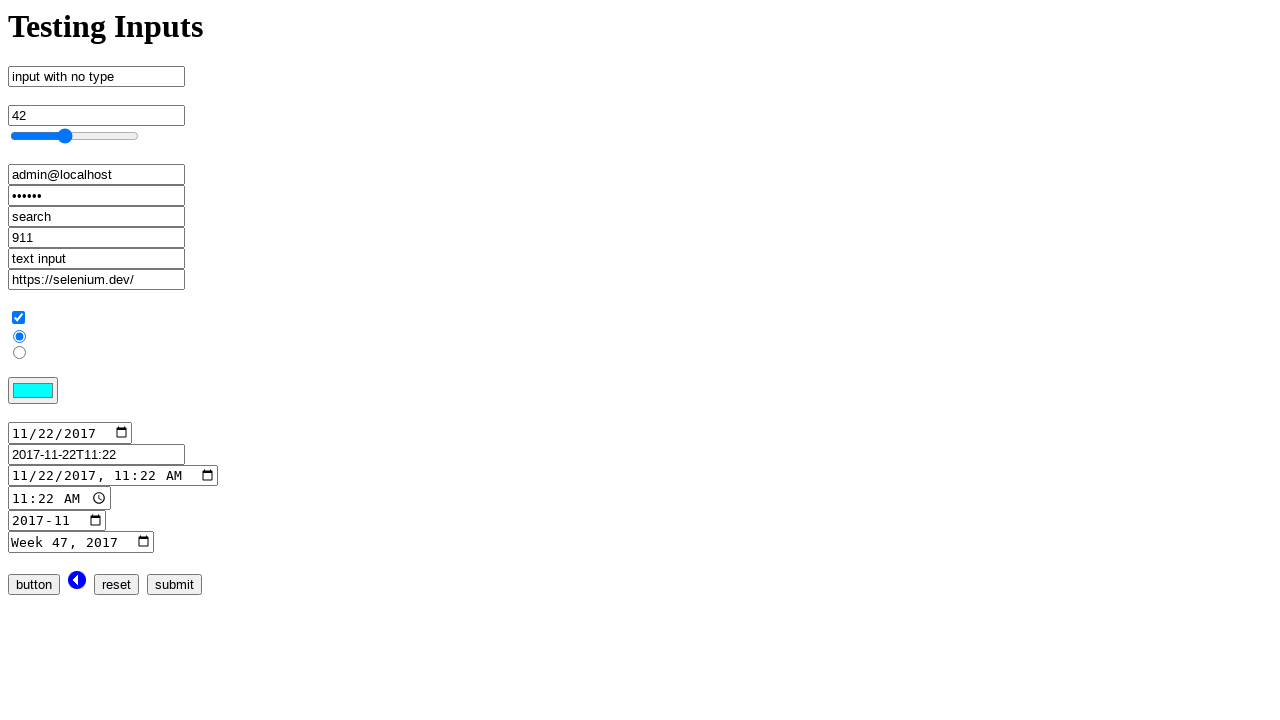

Checkbox selection state verified: True
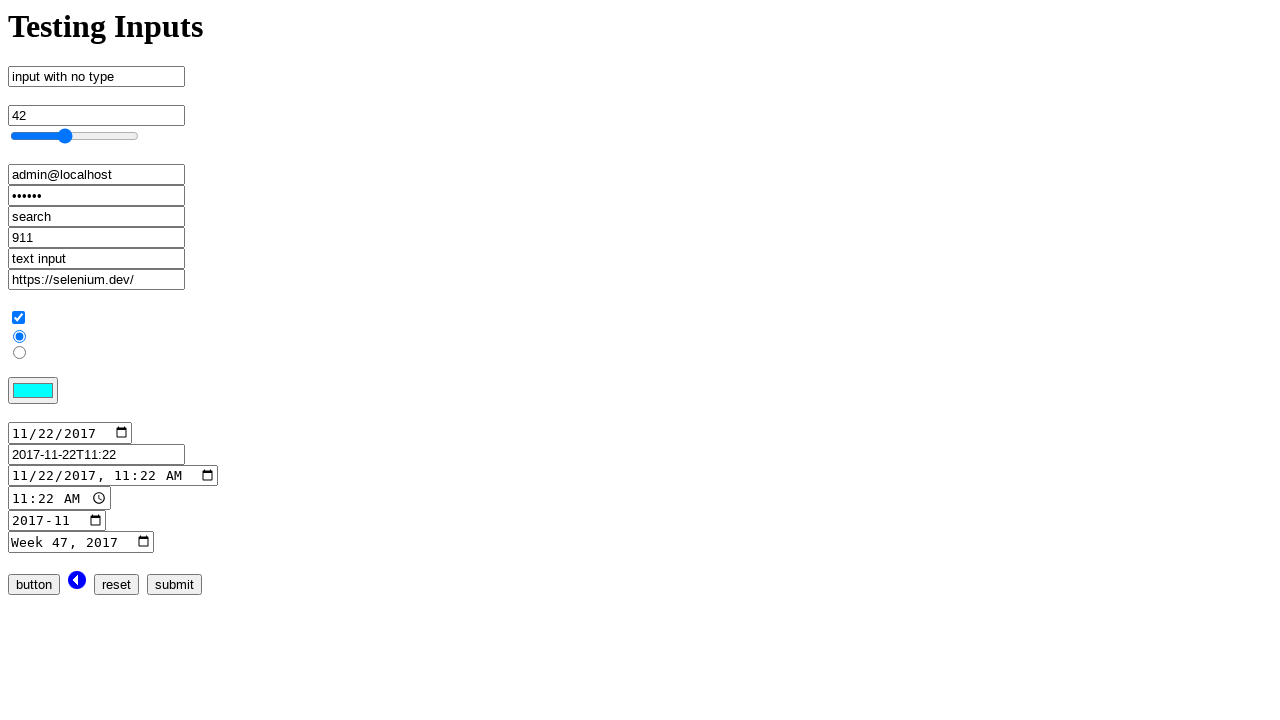

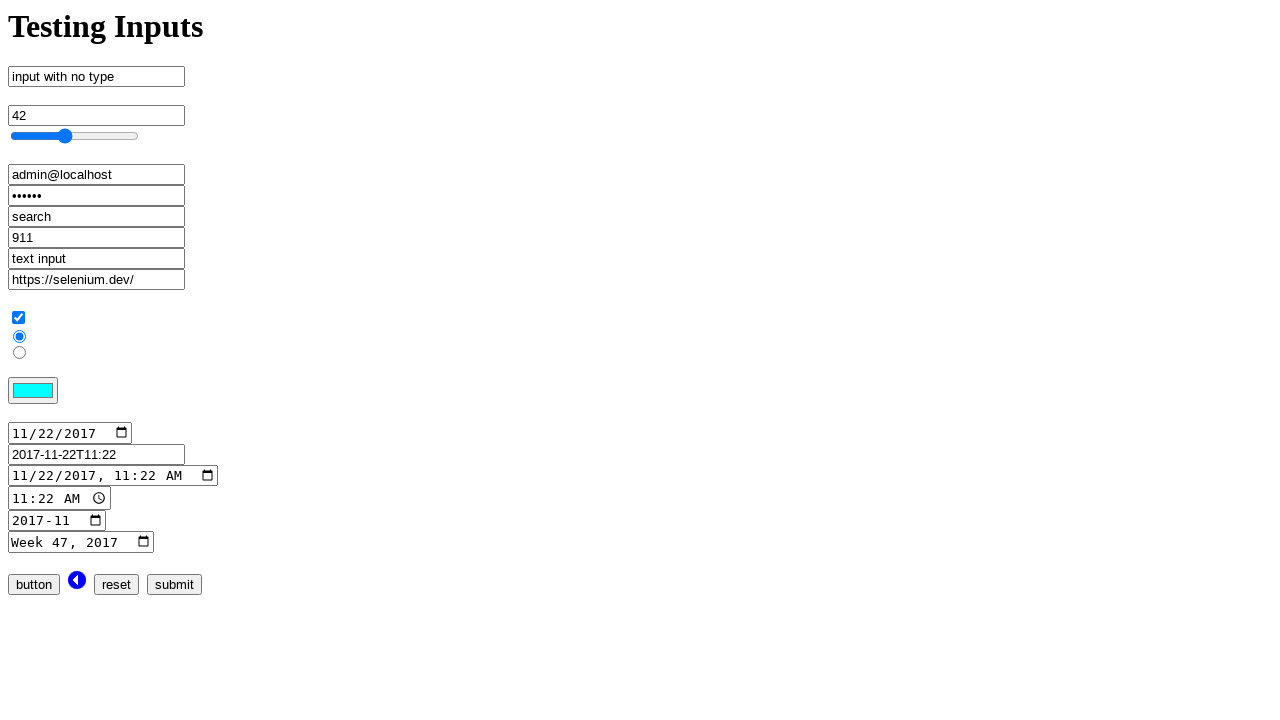